Tests the Python.org search functionality by entering a search query "pycon" and submitting the form

Starting URL: http://www.python.org

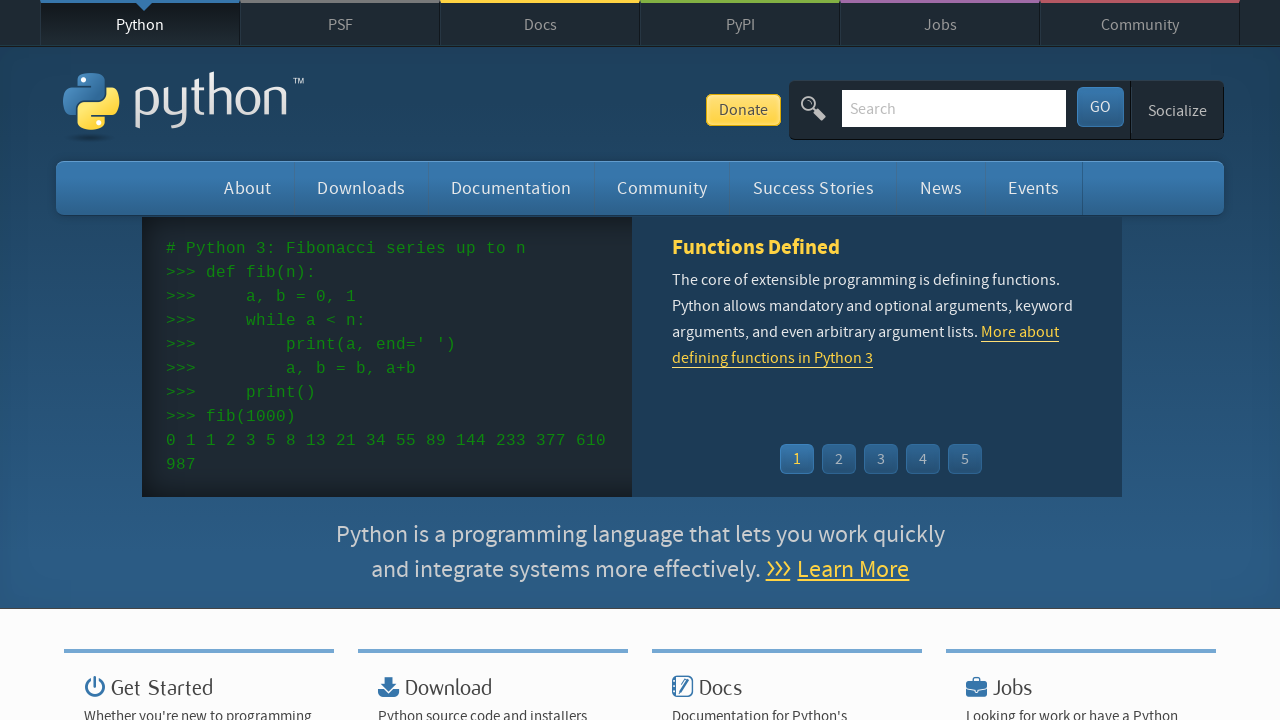

Filled search box with query 'pycon' on input[name='q']
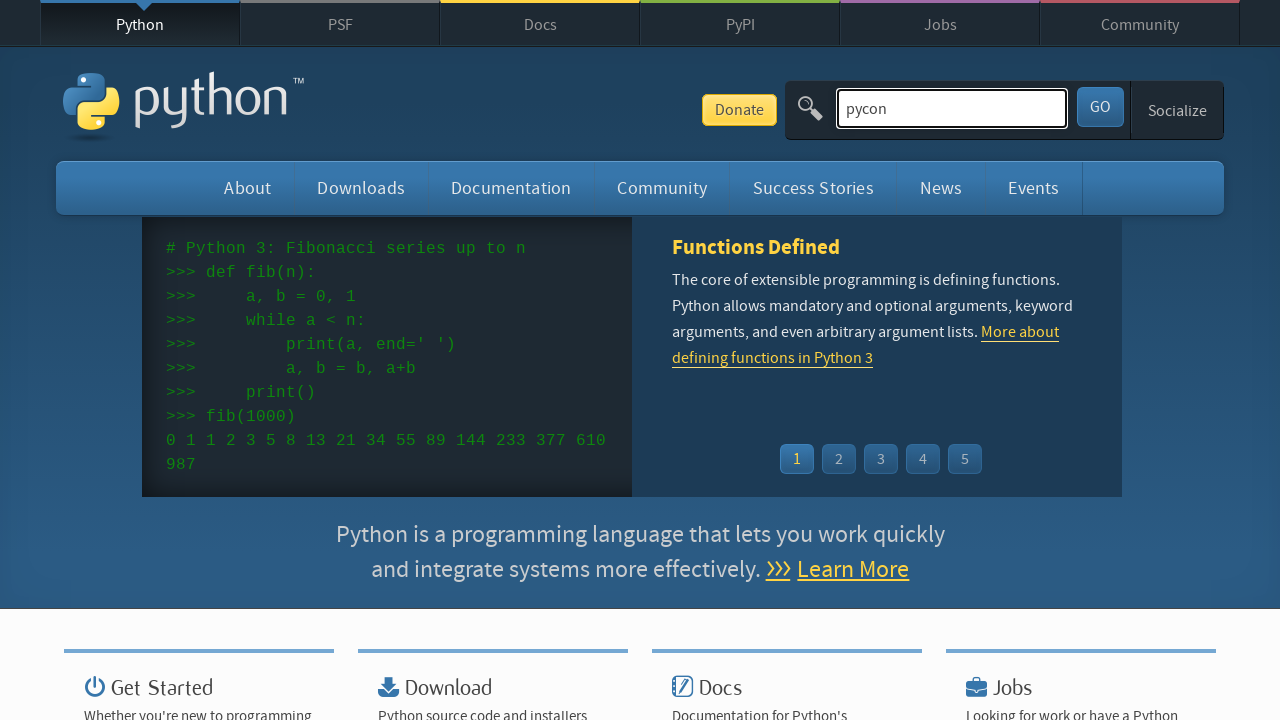

Pressed Enter to submit the search form on input[name='q']
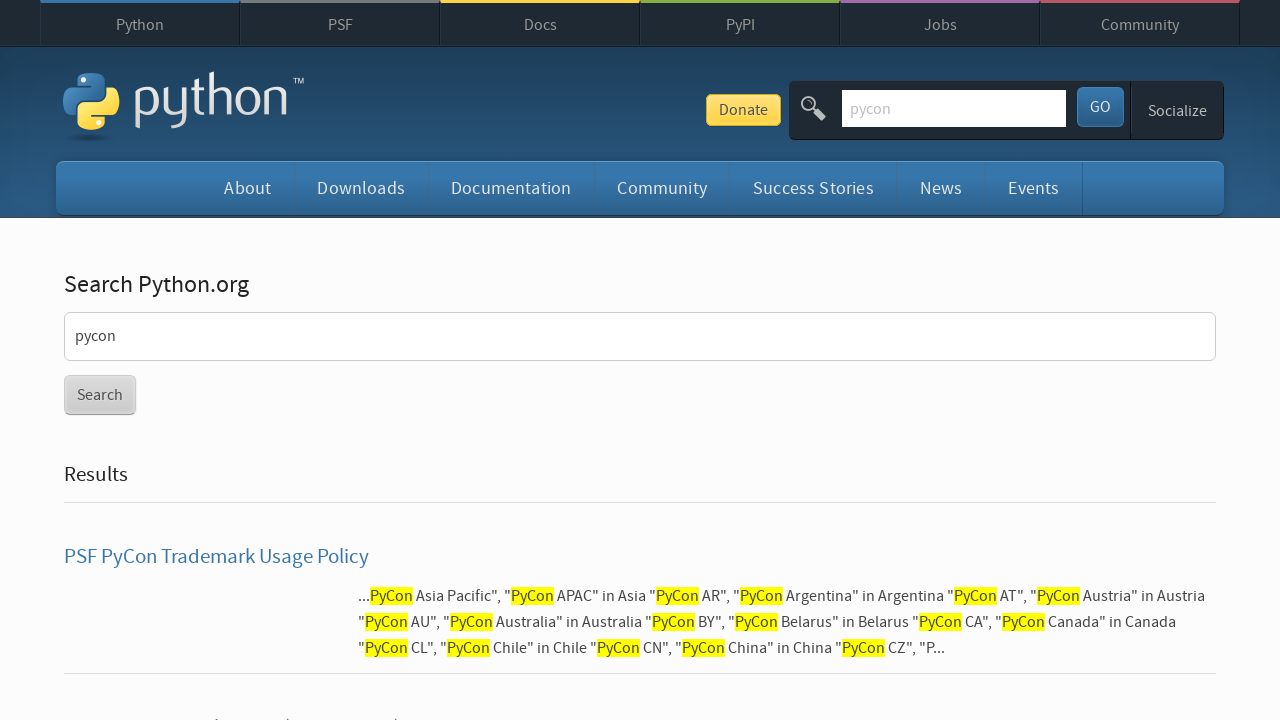

Search results page loaded successfully
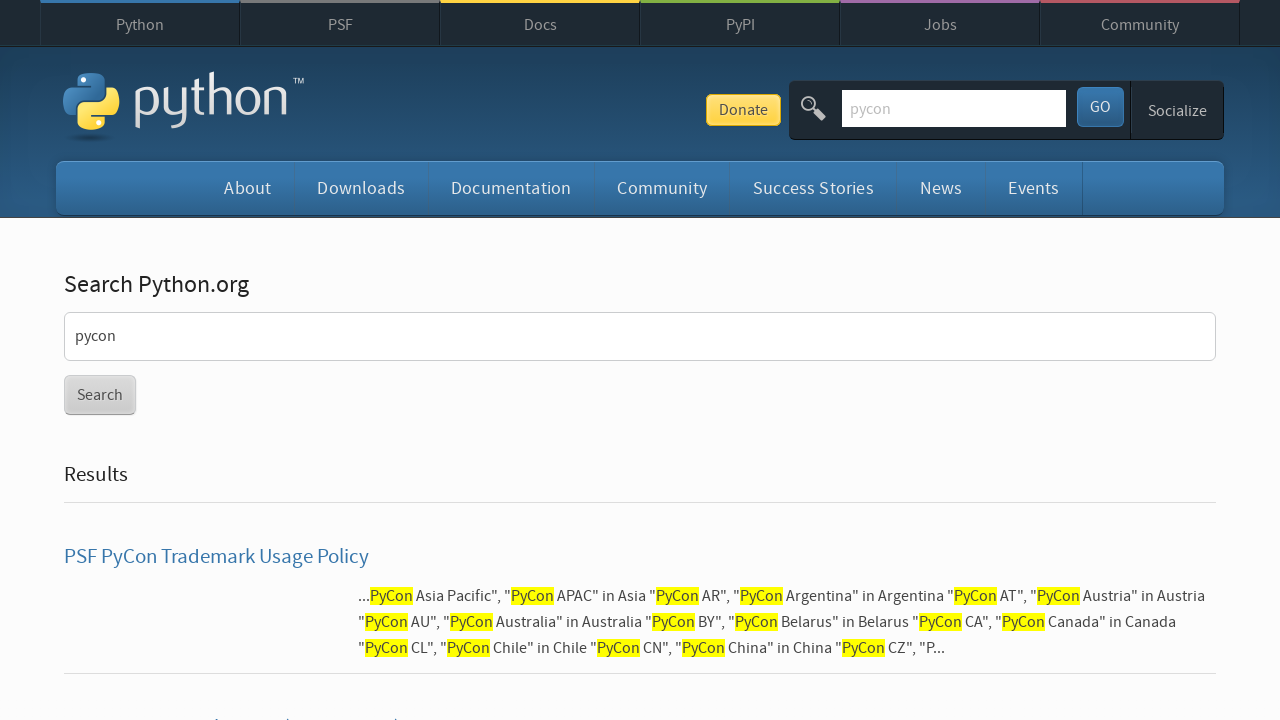

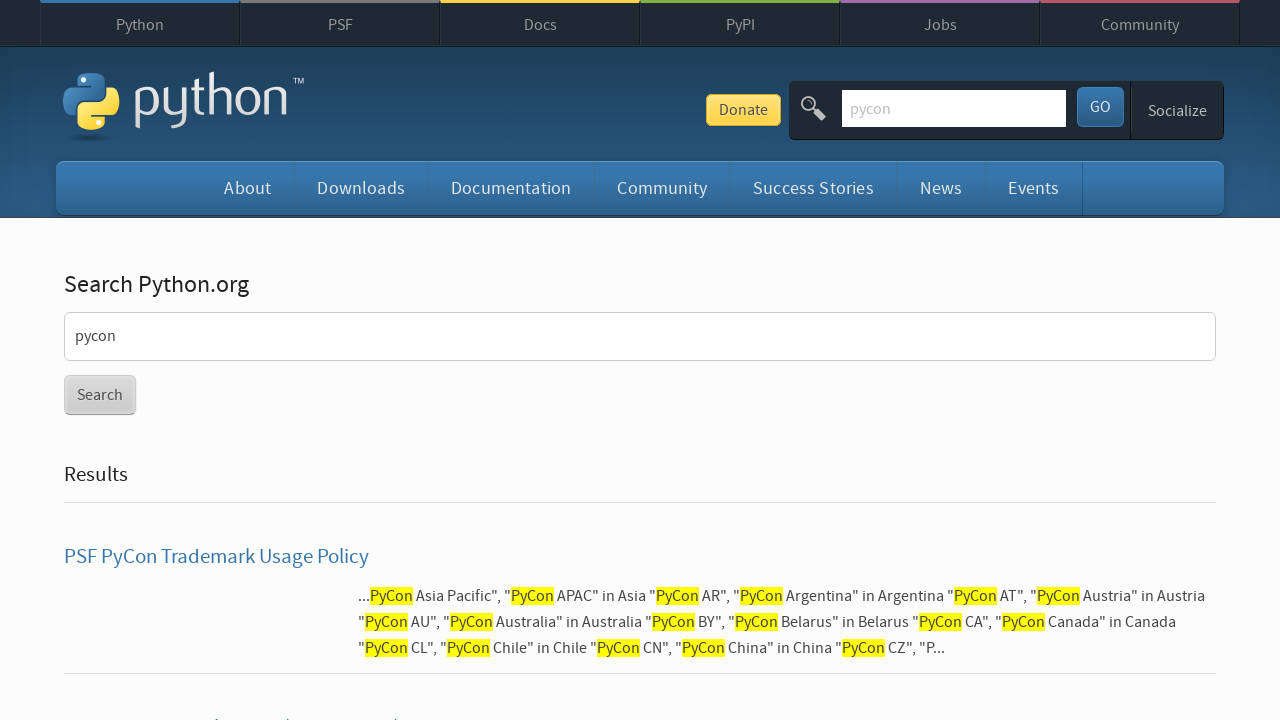